Tests basic browser navigation by visiting a GitHub profile, navigating to a repository, going back, refreshing, and going forward

Starting URL: https://github.com/yeonnan

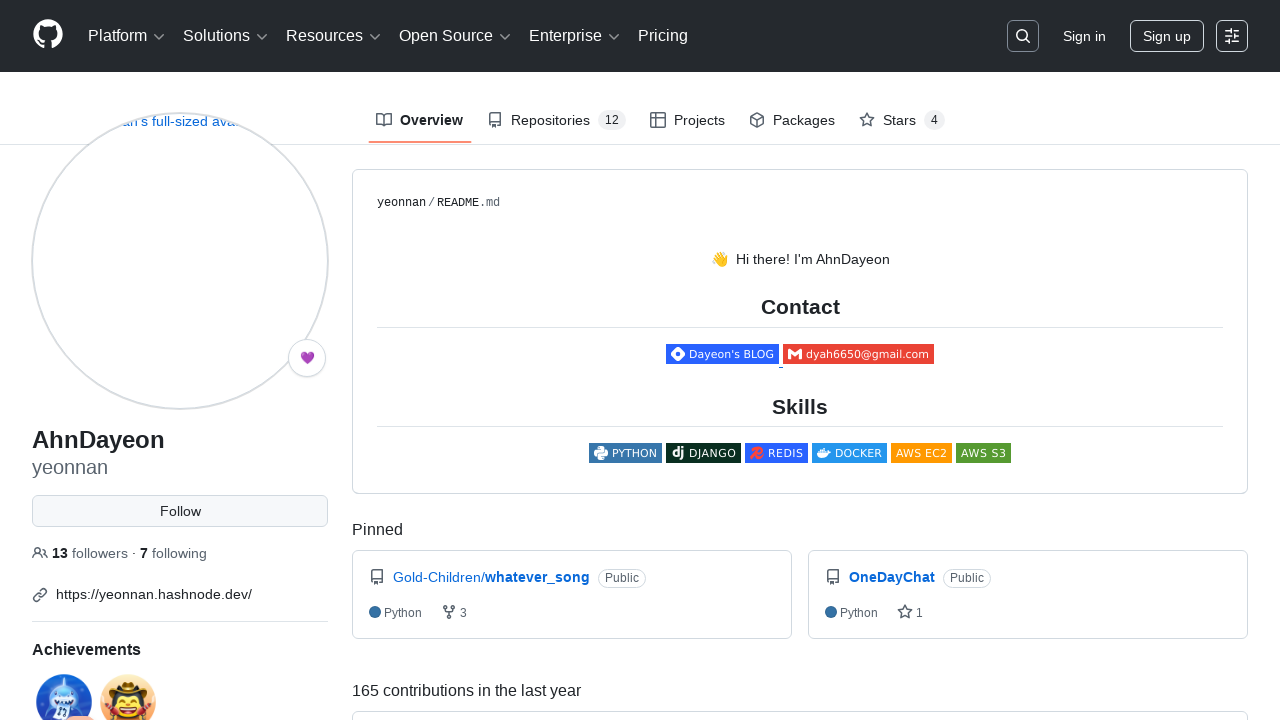

Navigated to OneDayChat repository page
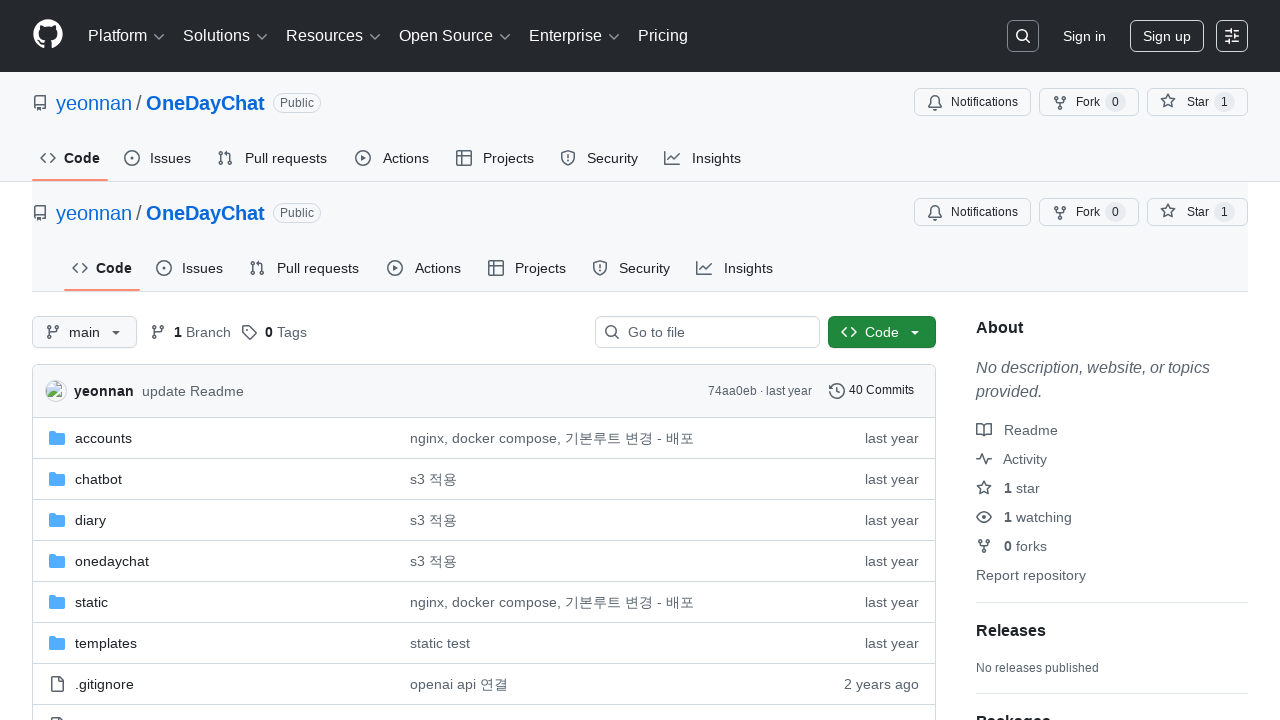

Navigated back to GitHub profile page
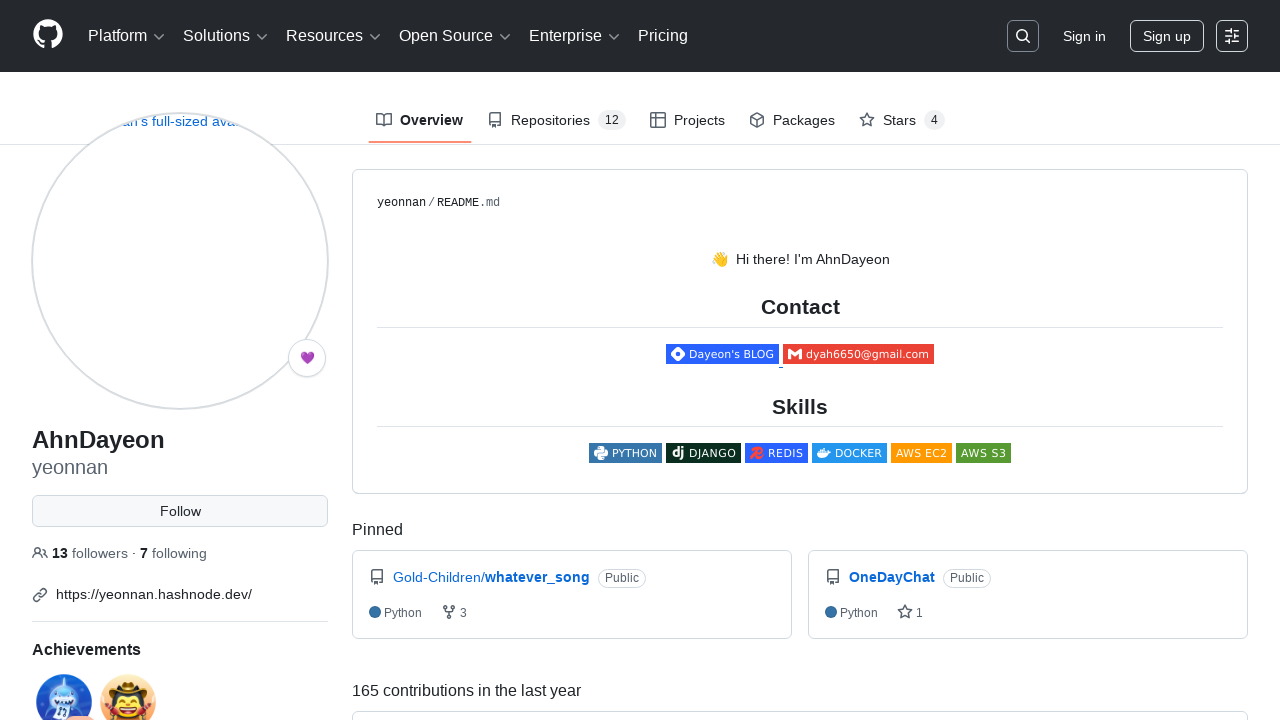

Refreshed the current profile page
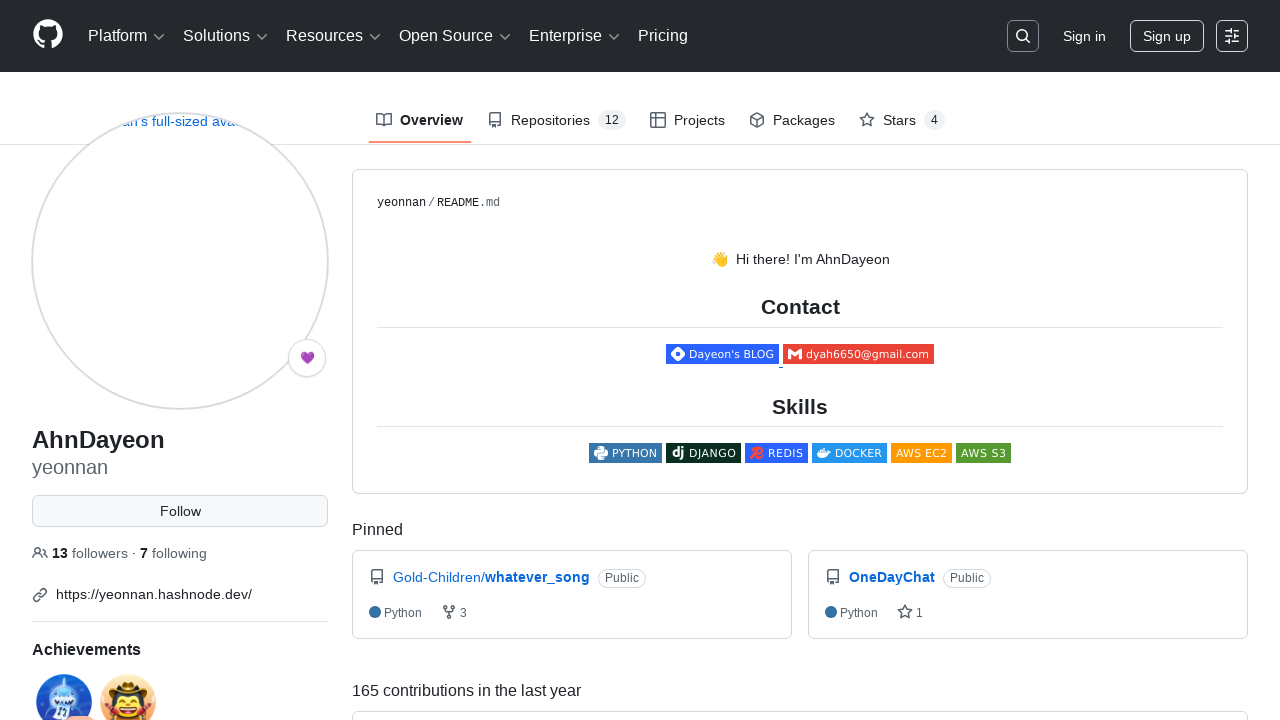

Navigated forward to OneDayChat repository page
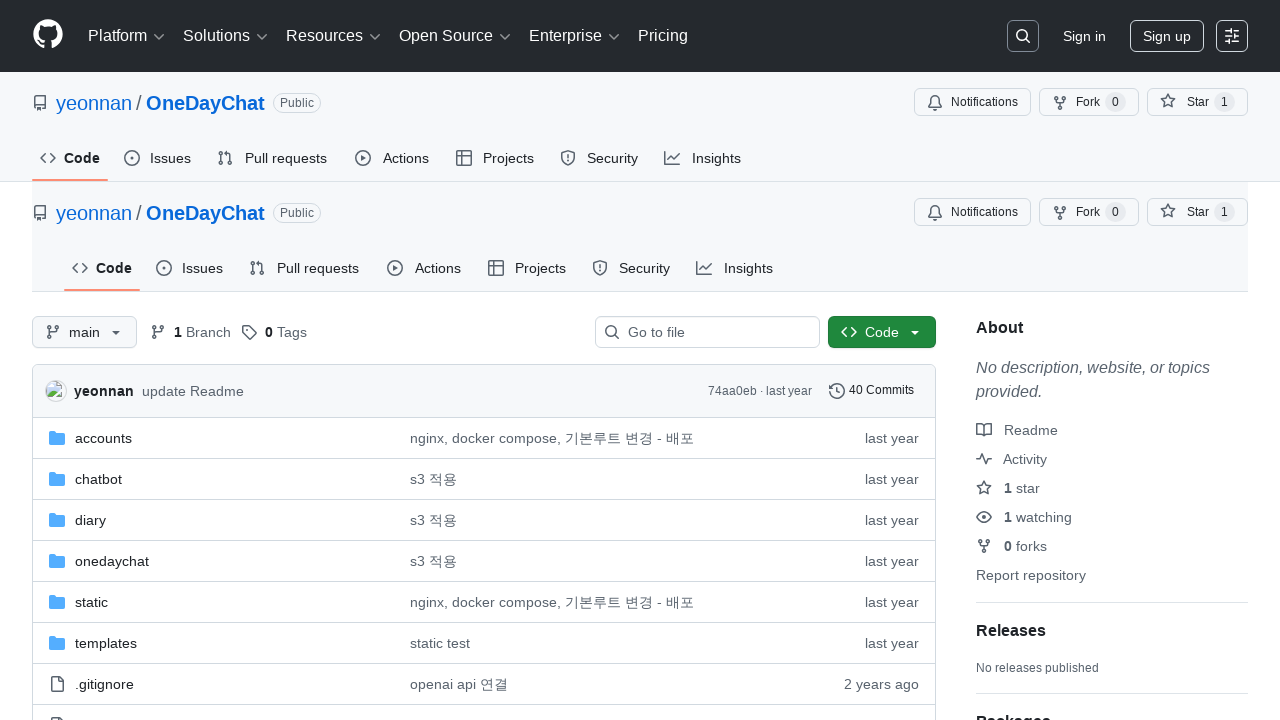

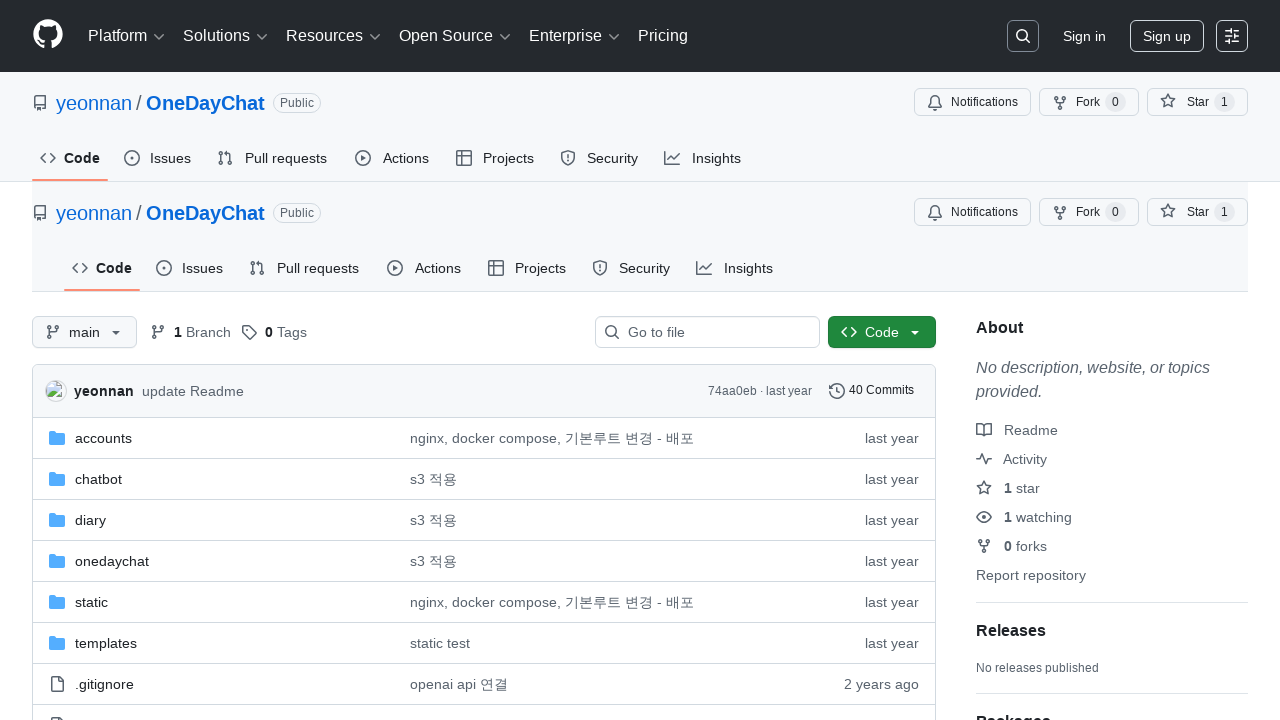